Navigates to the About Company page and verifies that the page header is displayed

Starting URL: https://blog.onliner.by/about

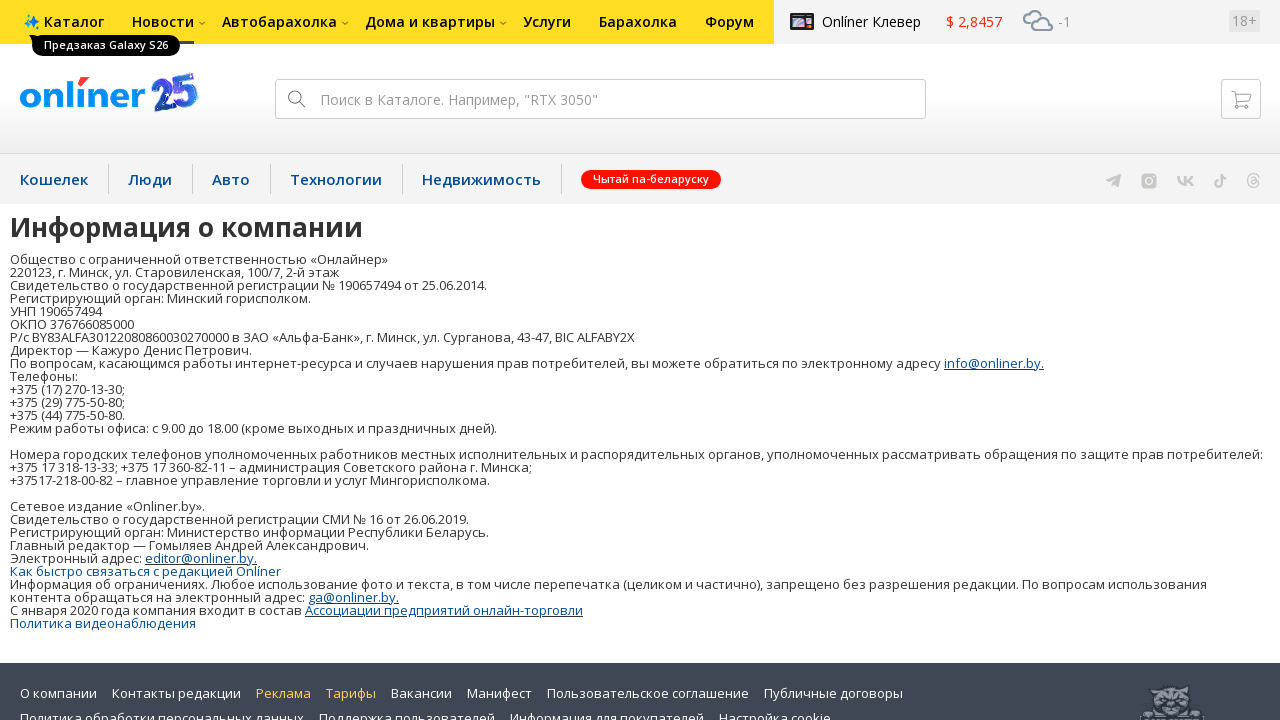

Navigated to About Company page at https://blog.onliner.by/about
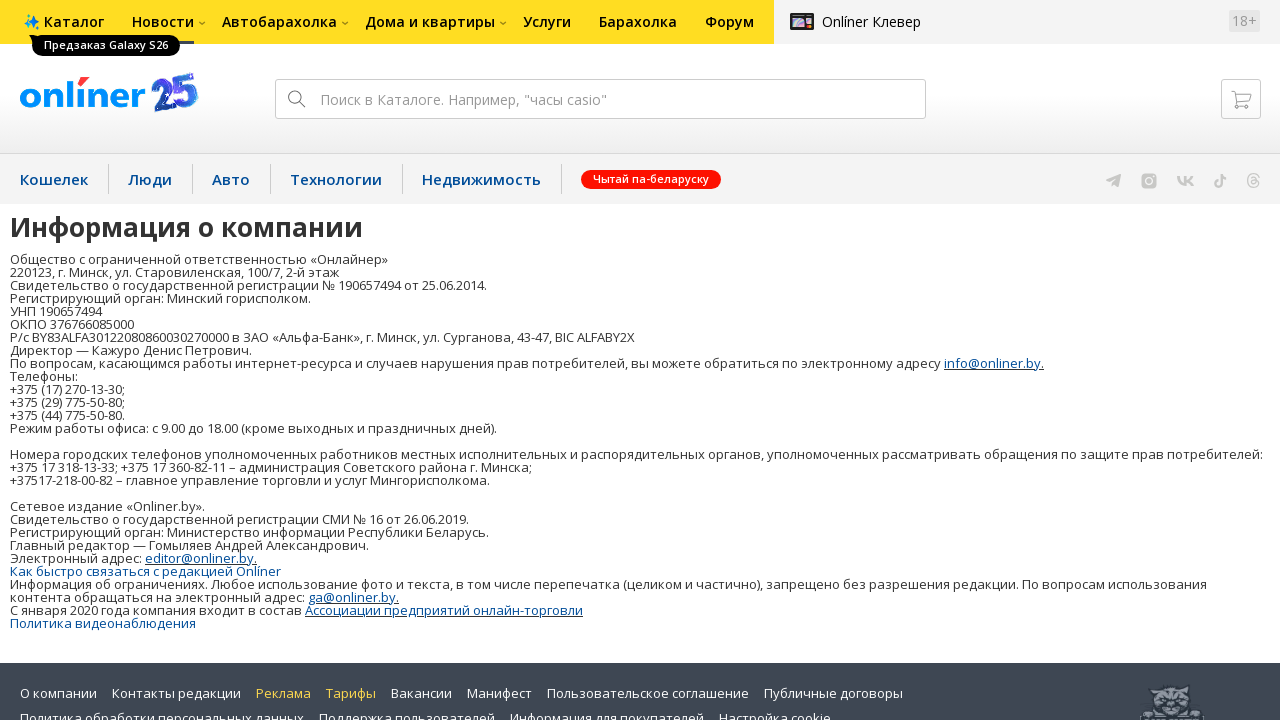

Page header element became visible
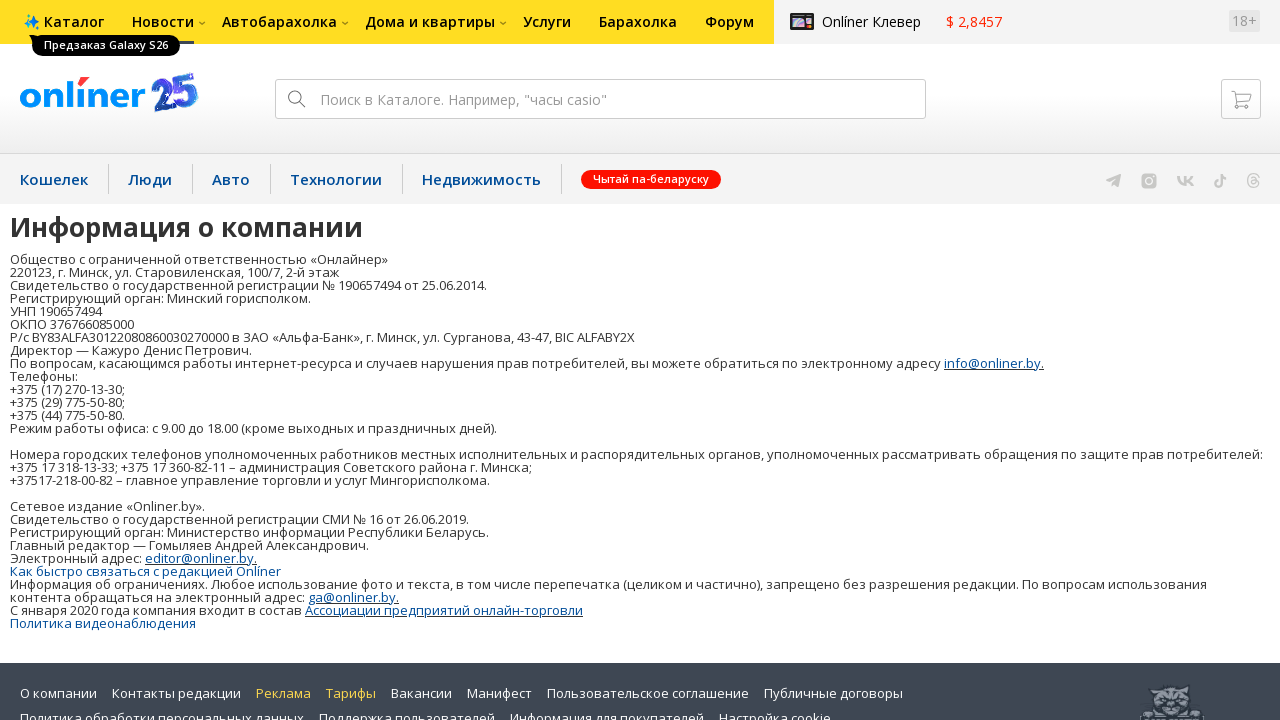

Located page header element
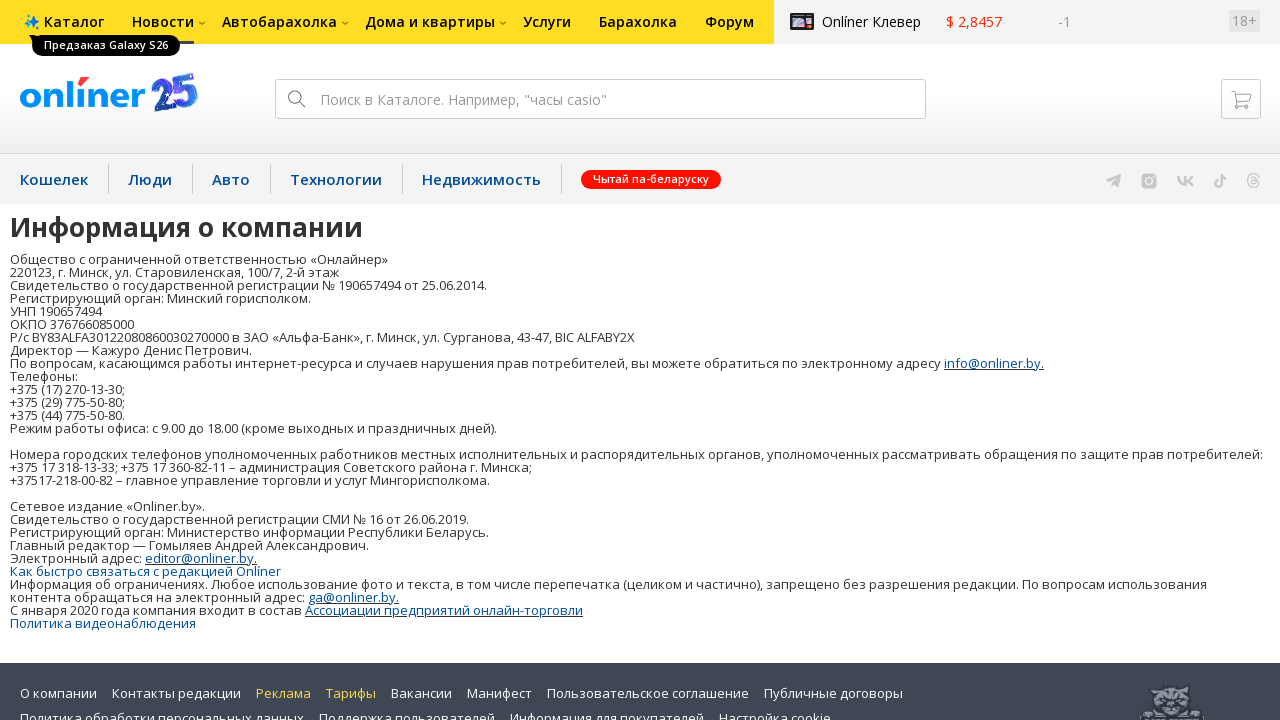

Retrieved and processed header text: 'информация о компании'
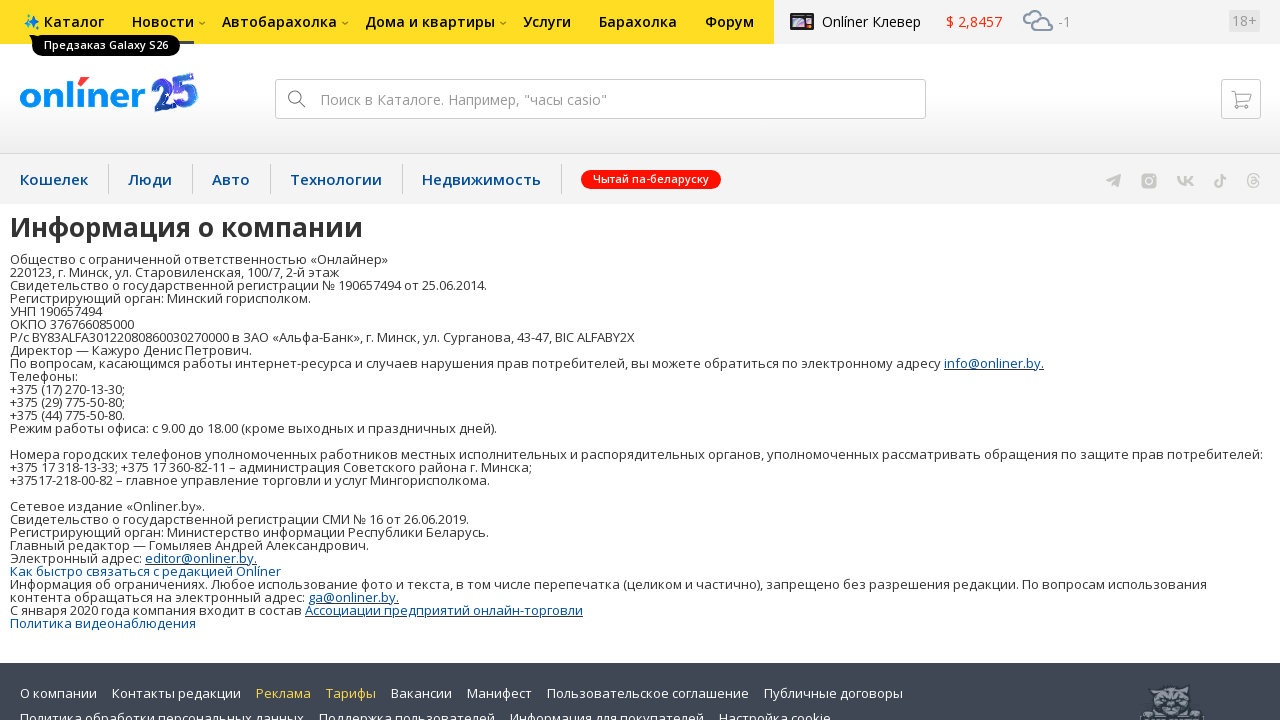

Verified that page header text is not empty
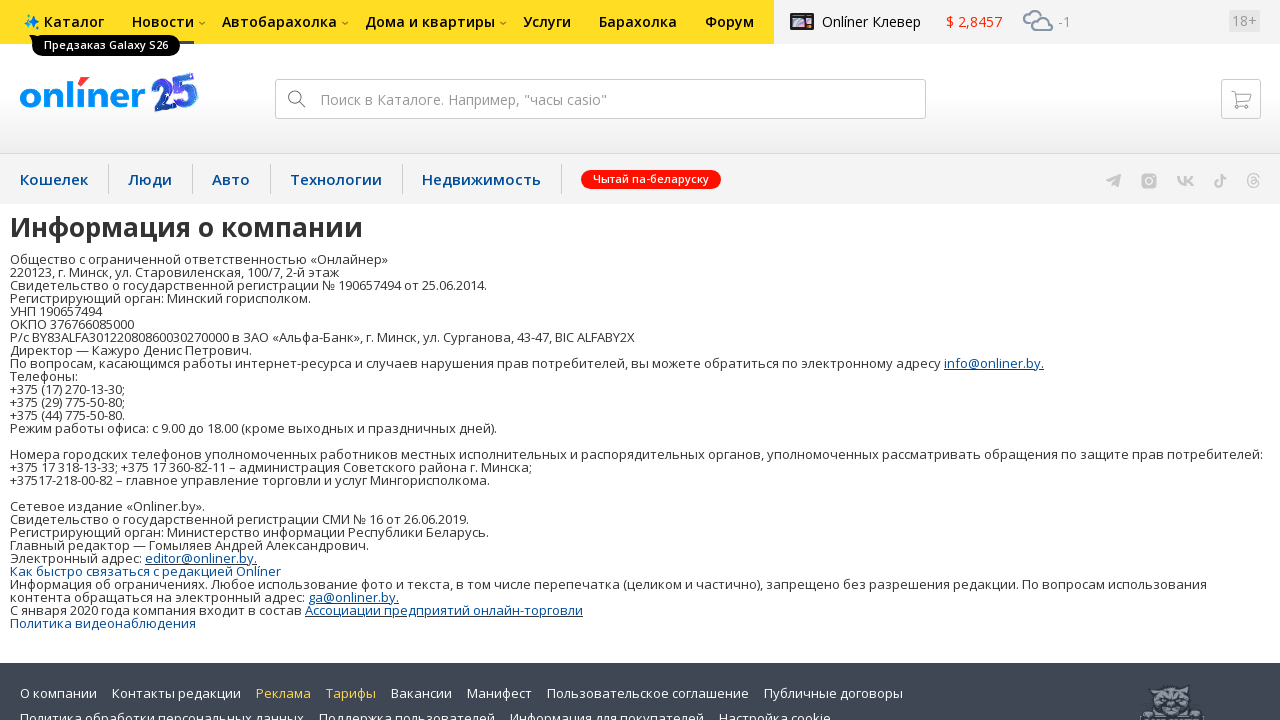

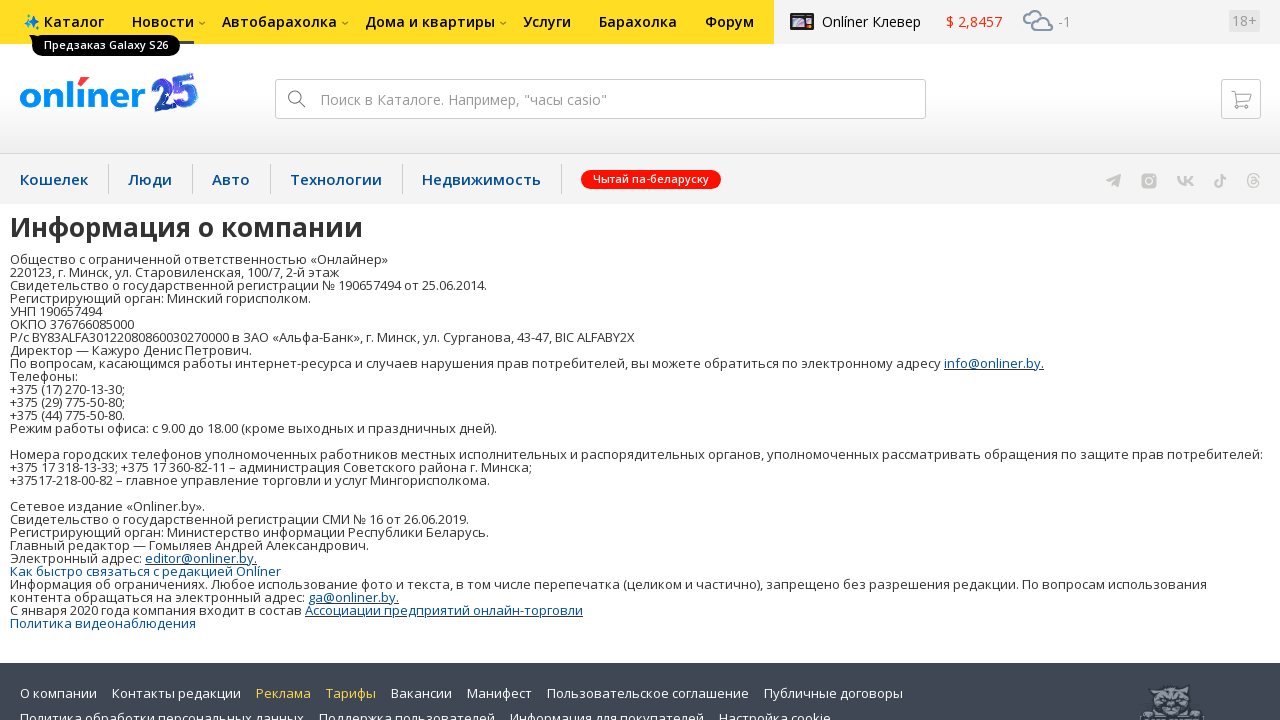